Tests programming language dropdown selection by selecting 'Python' and verifying the dropdown displays the correct value

Starting URL: https://letcode.in/test

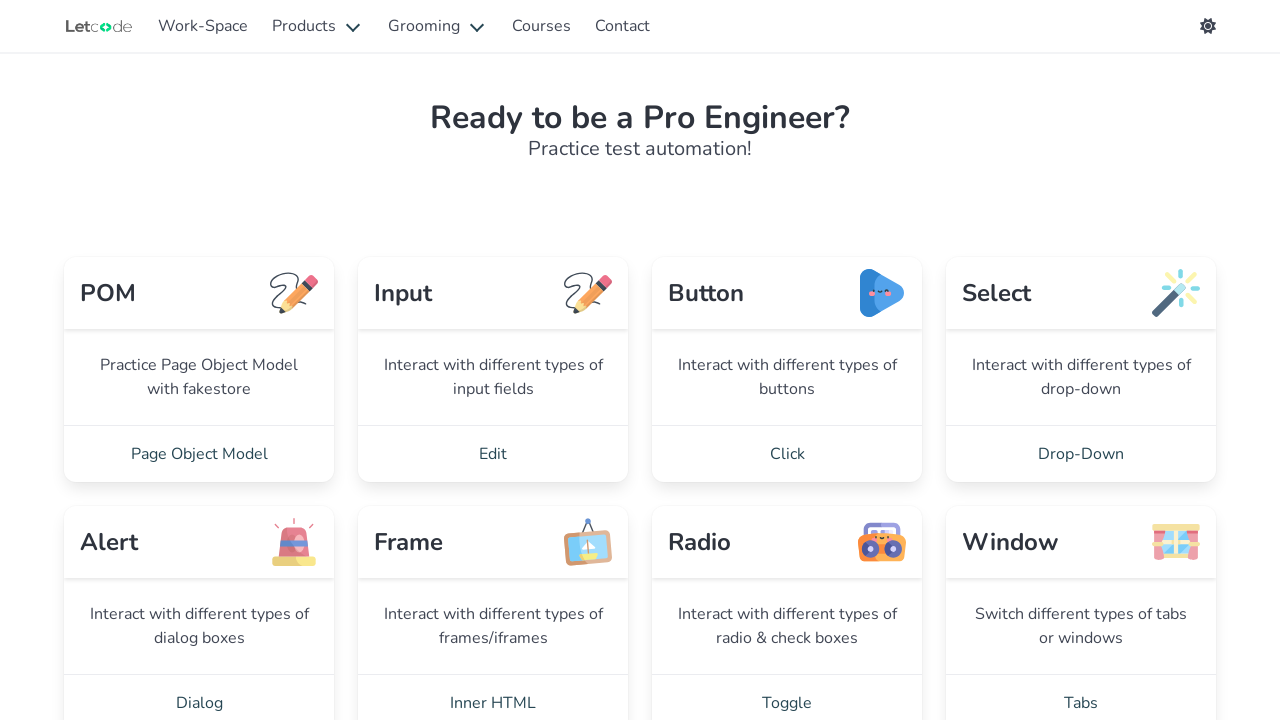

Clicked on 'Drop-Down' link to navigate to dropdown page at (1081, 454) on internal:role=link[name="Drop-Down"i]
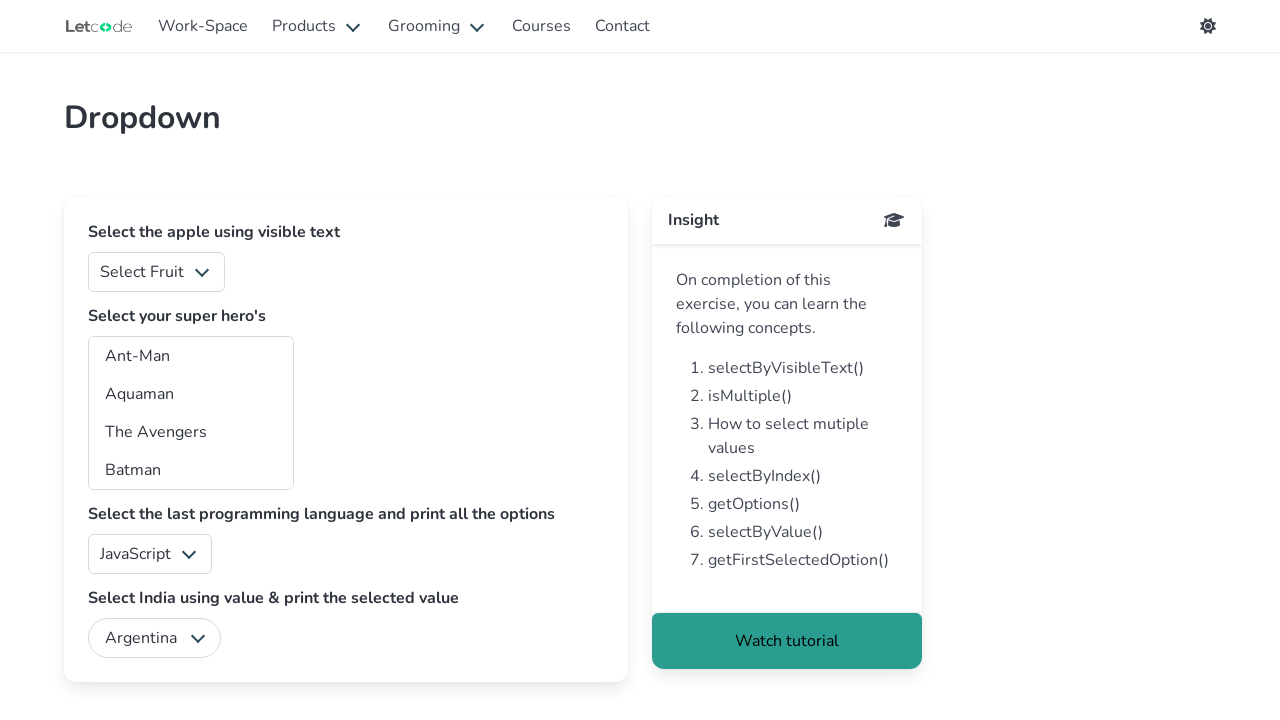

Selected 'Python' from the language dropdown on #lang
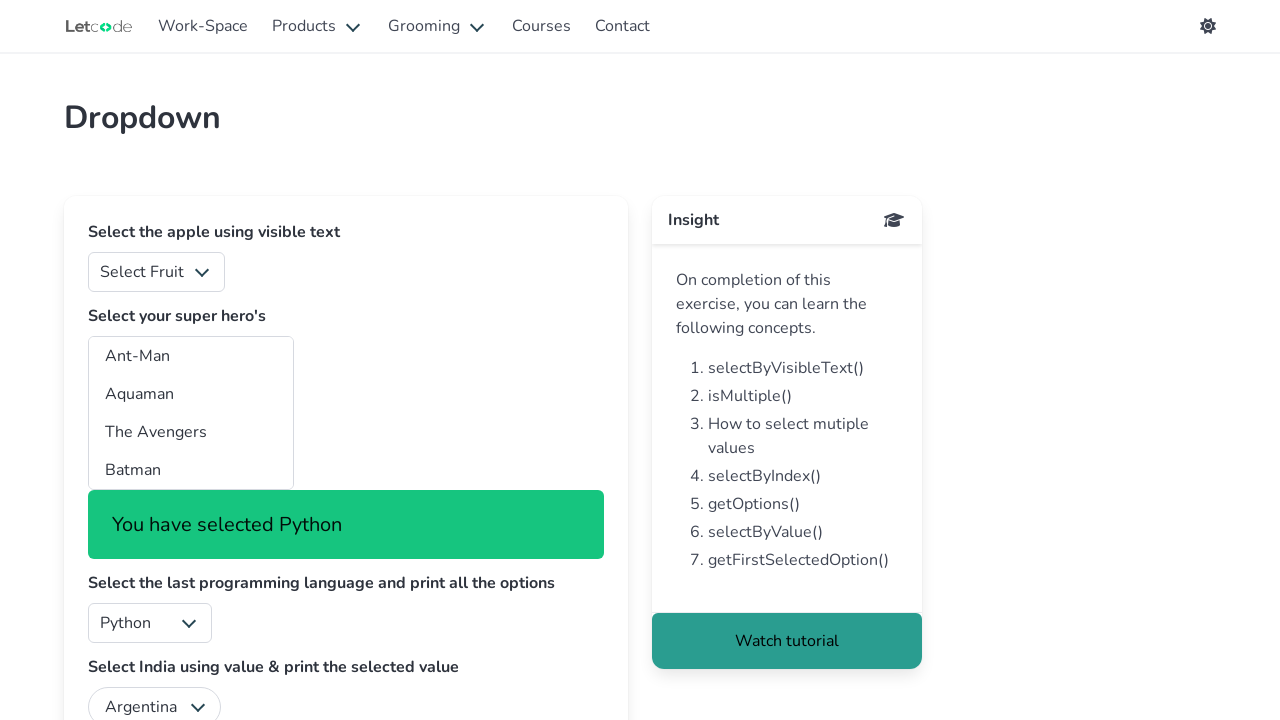

Waited 500ms for dropdown to update
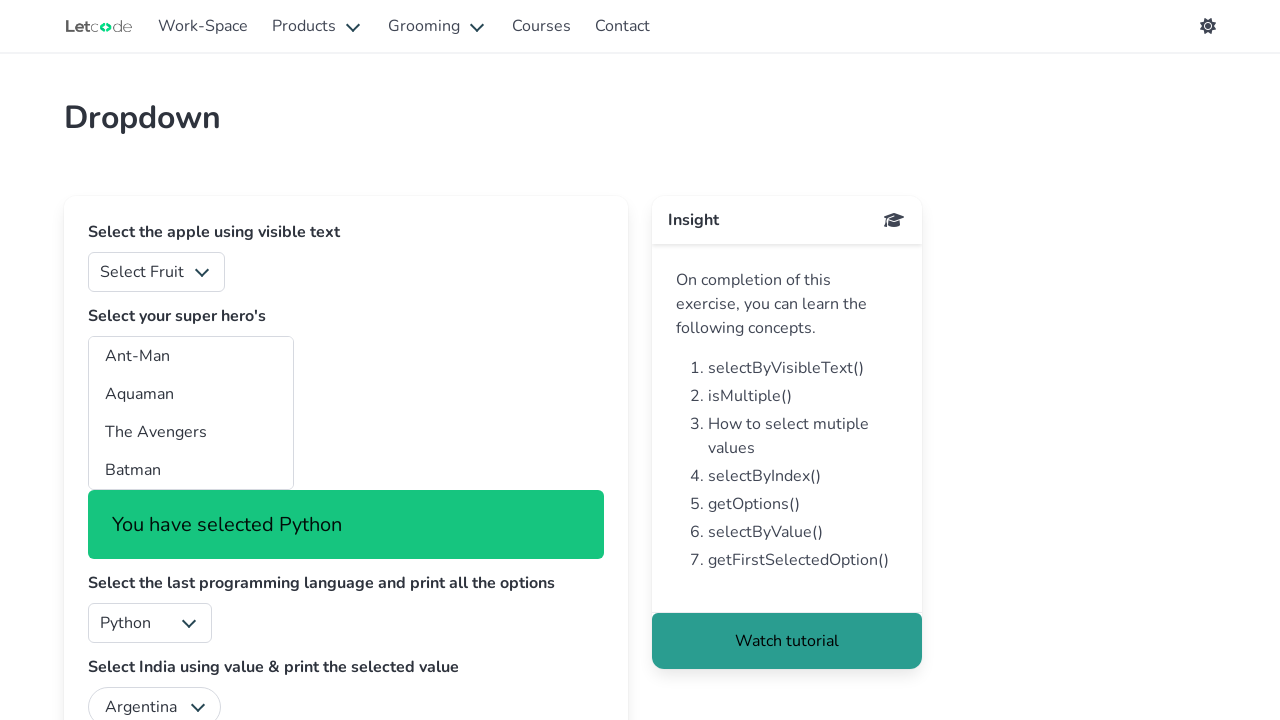

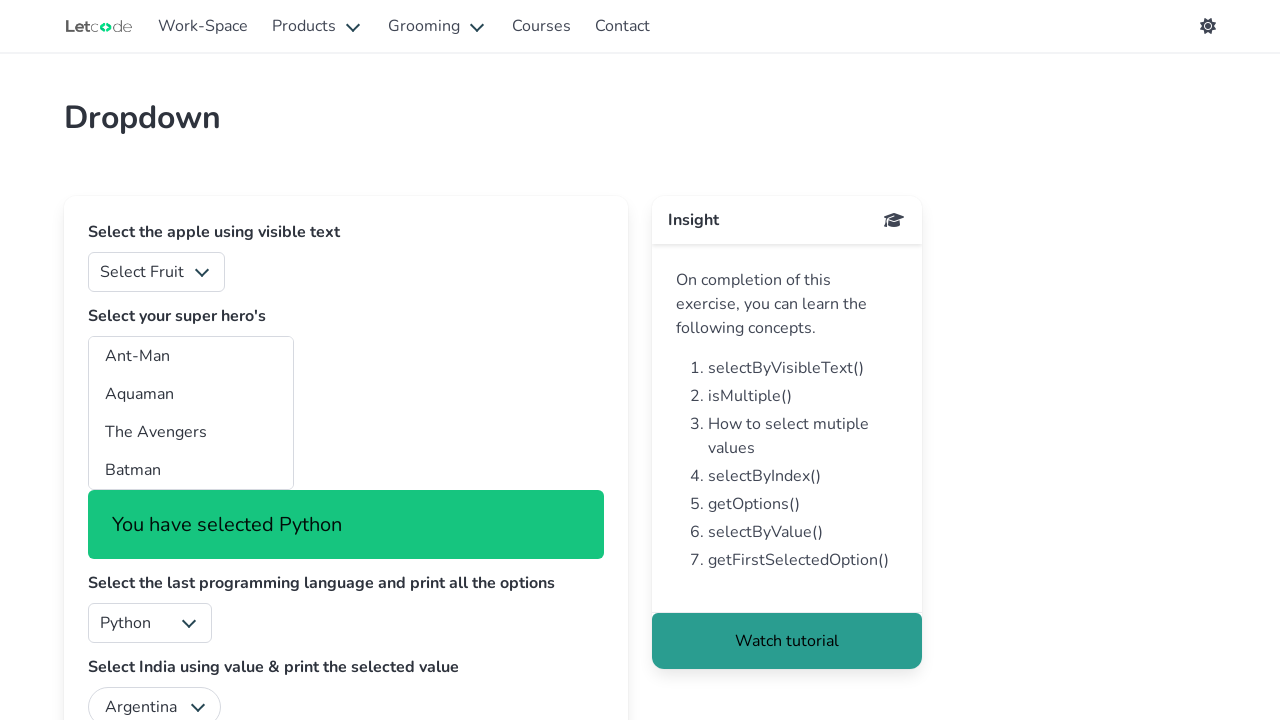